Tests that new todo items are appended to the bottom of the list by creating 3 items and verifying the count.

Starting URL: https://demo.playwright.dev/todomvc

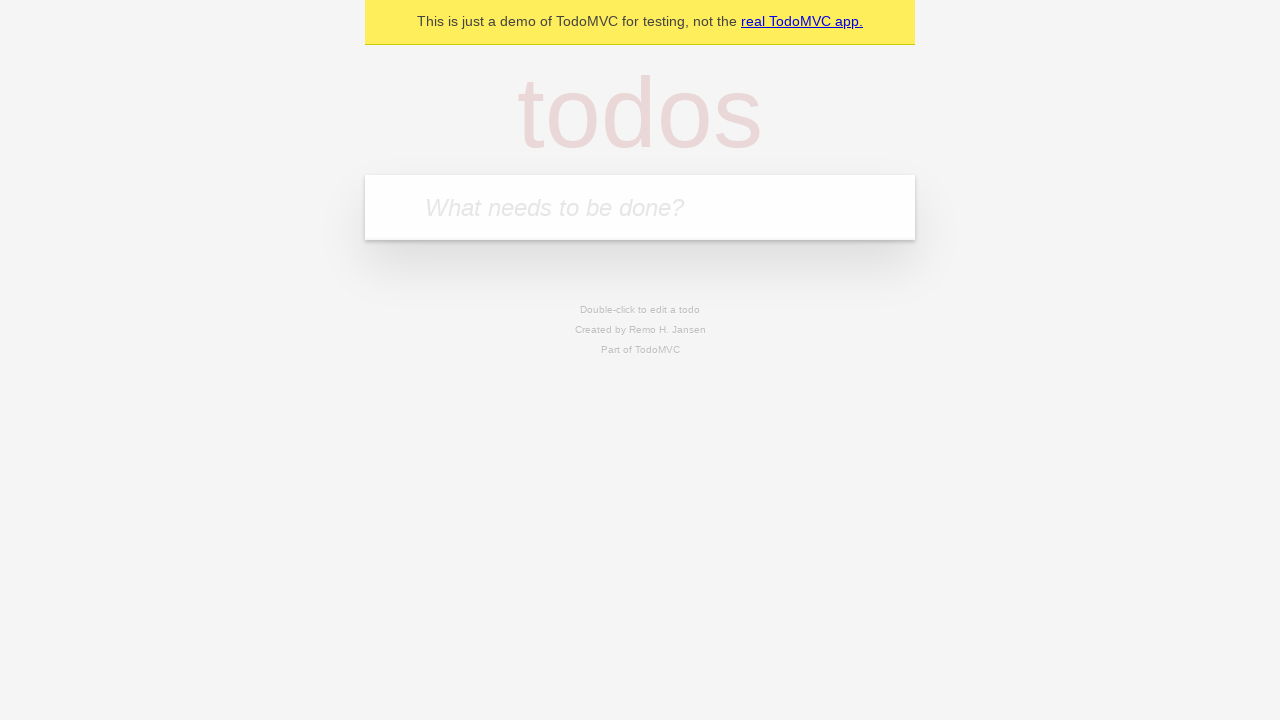

Filled new todo input with 'buy some cheese' on .new-todo
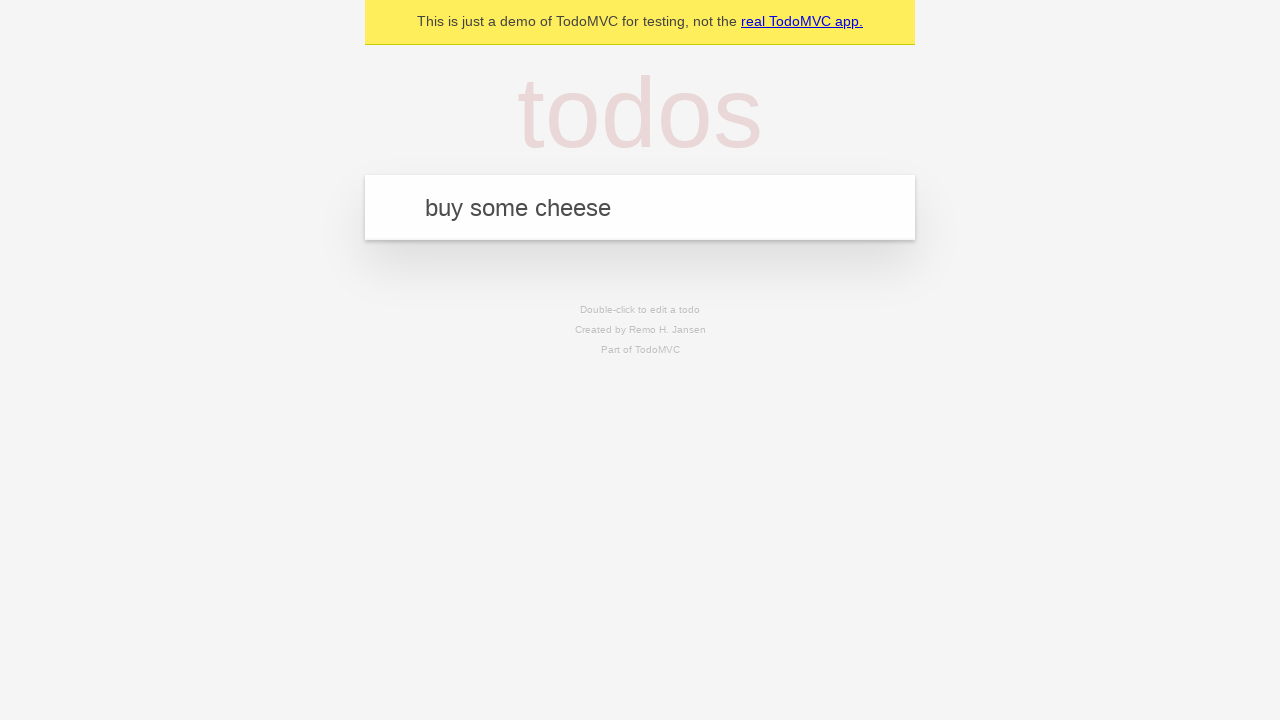

Pressed Enter to create first todo item on .new-todo
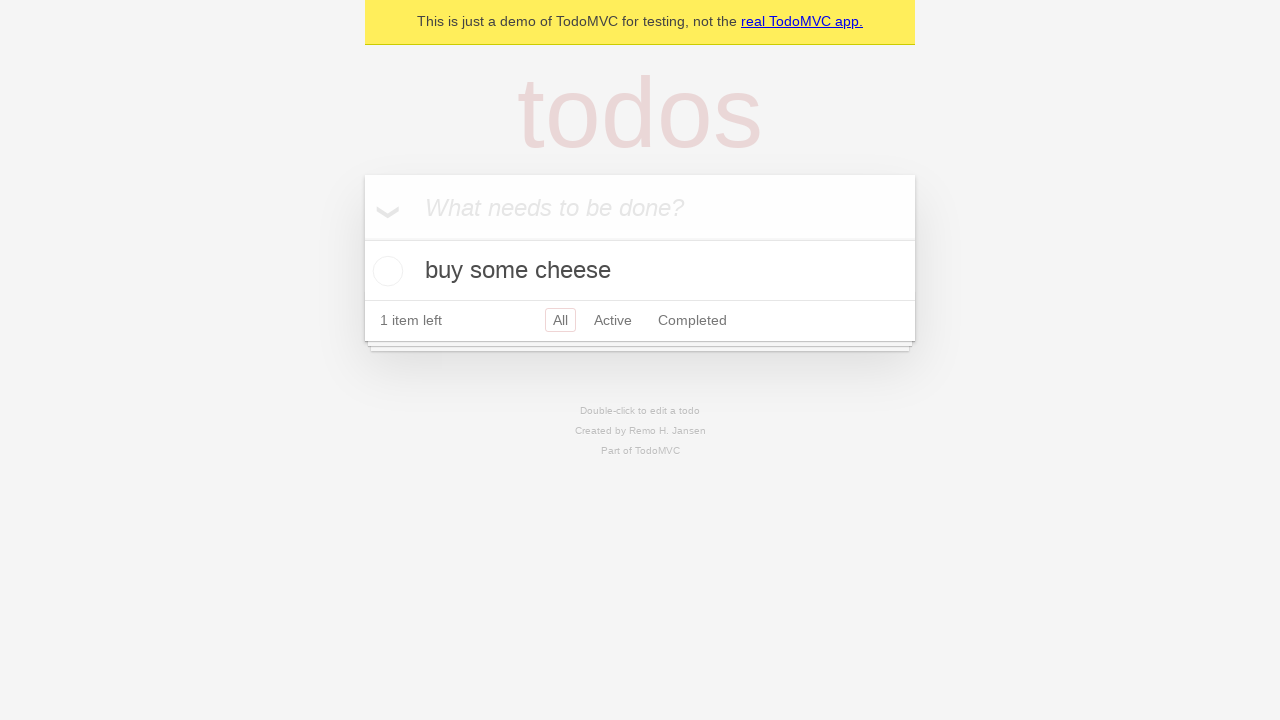

Filled new todo input with 'feed the cat' on .new-todo
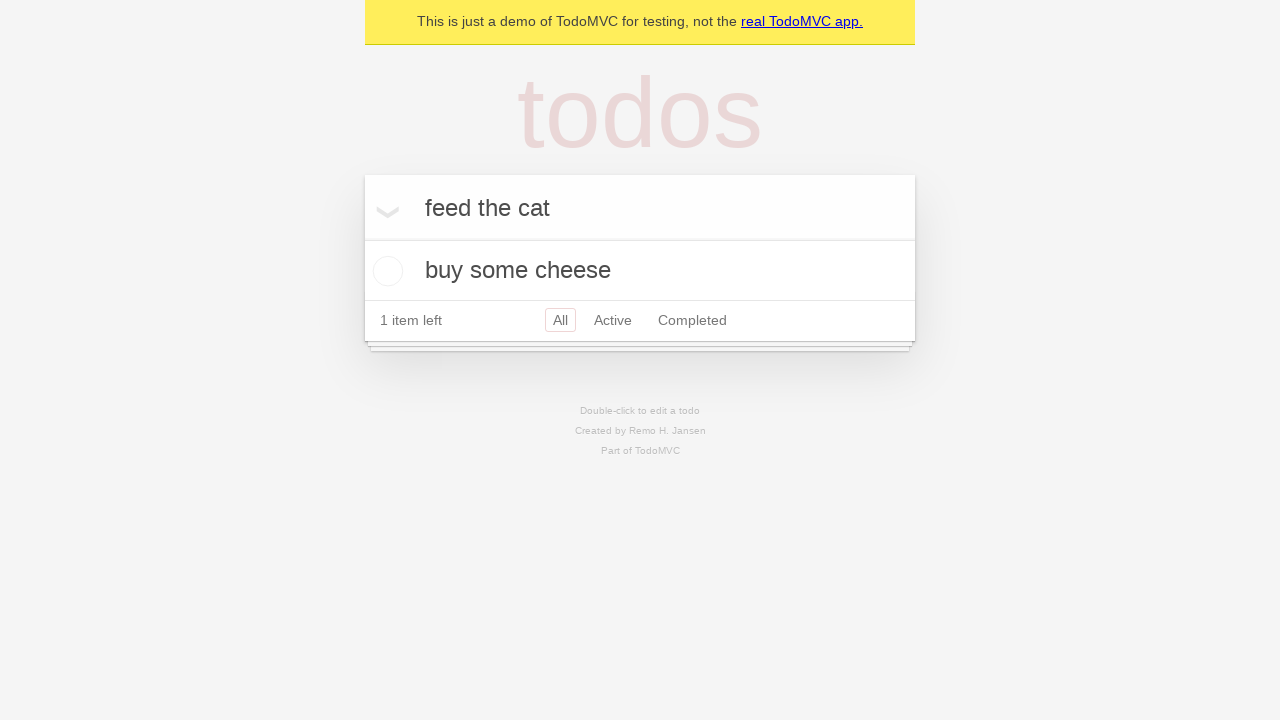

Pressed Enter to create second todo item on .new-todo
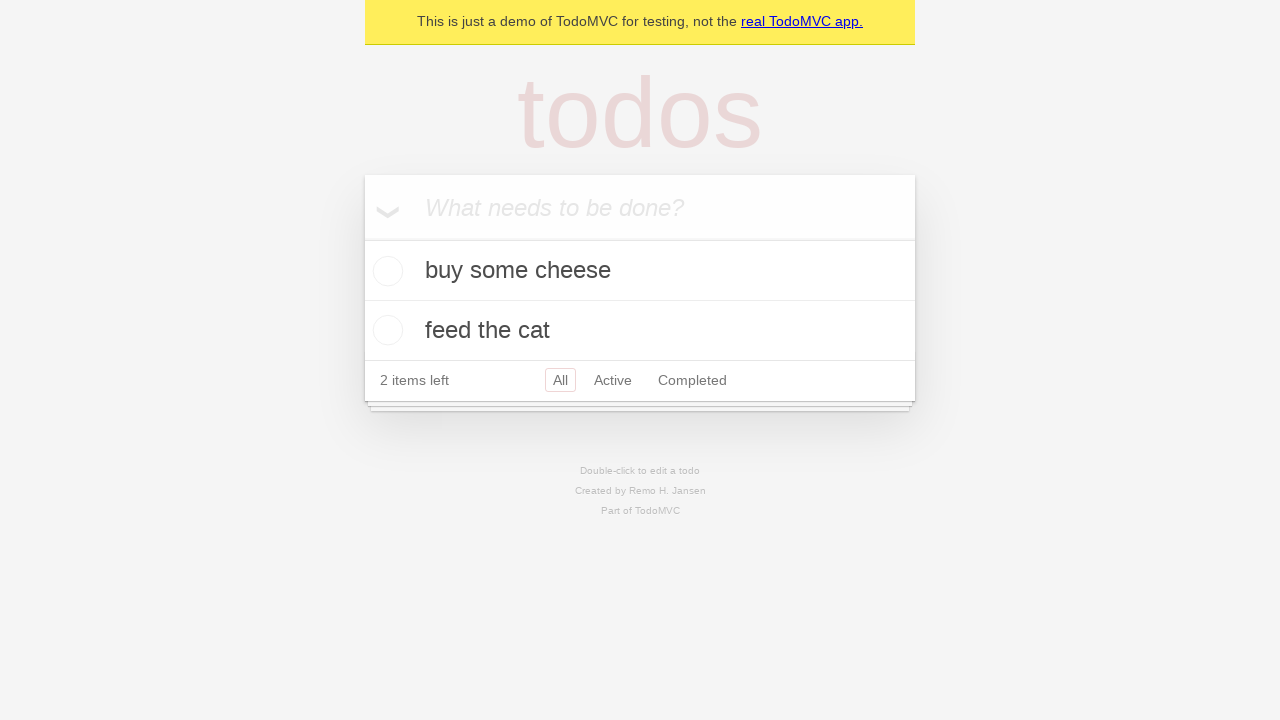

Filled new todo input with 'book a doctors appointment' on .new-todo
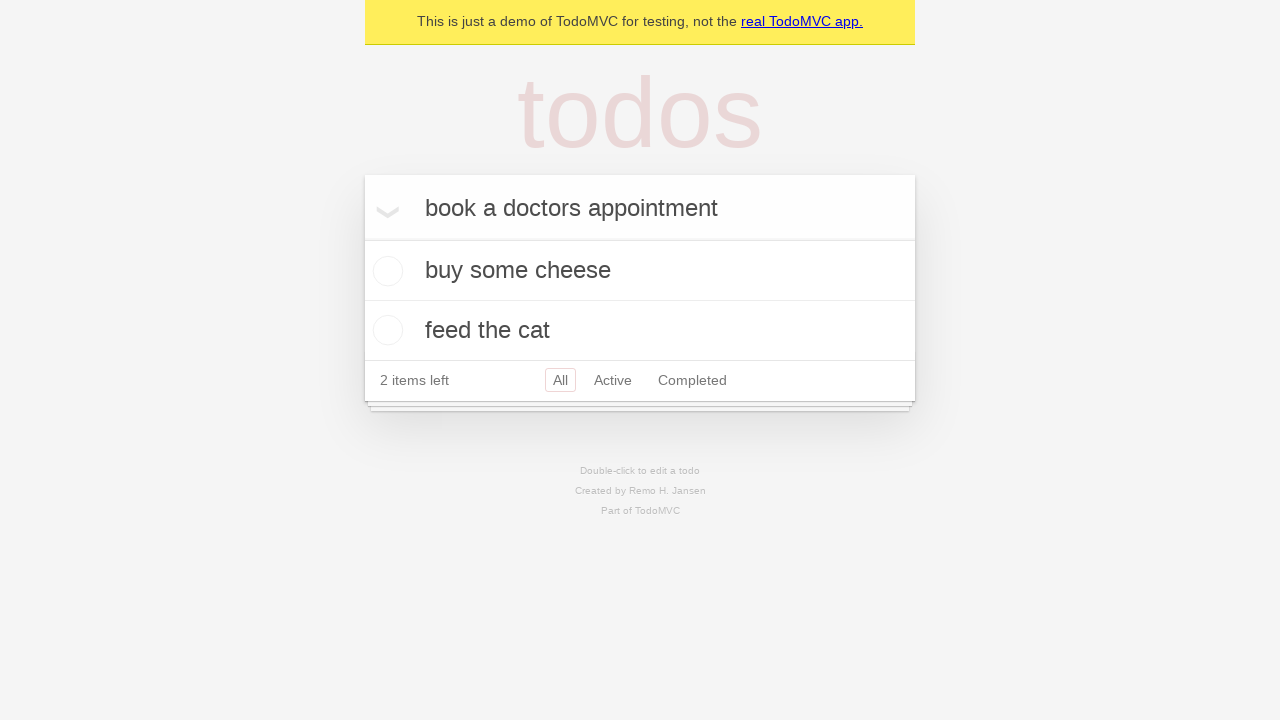

Pressed Enter to create third todo item on .new-todo
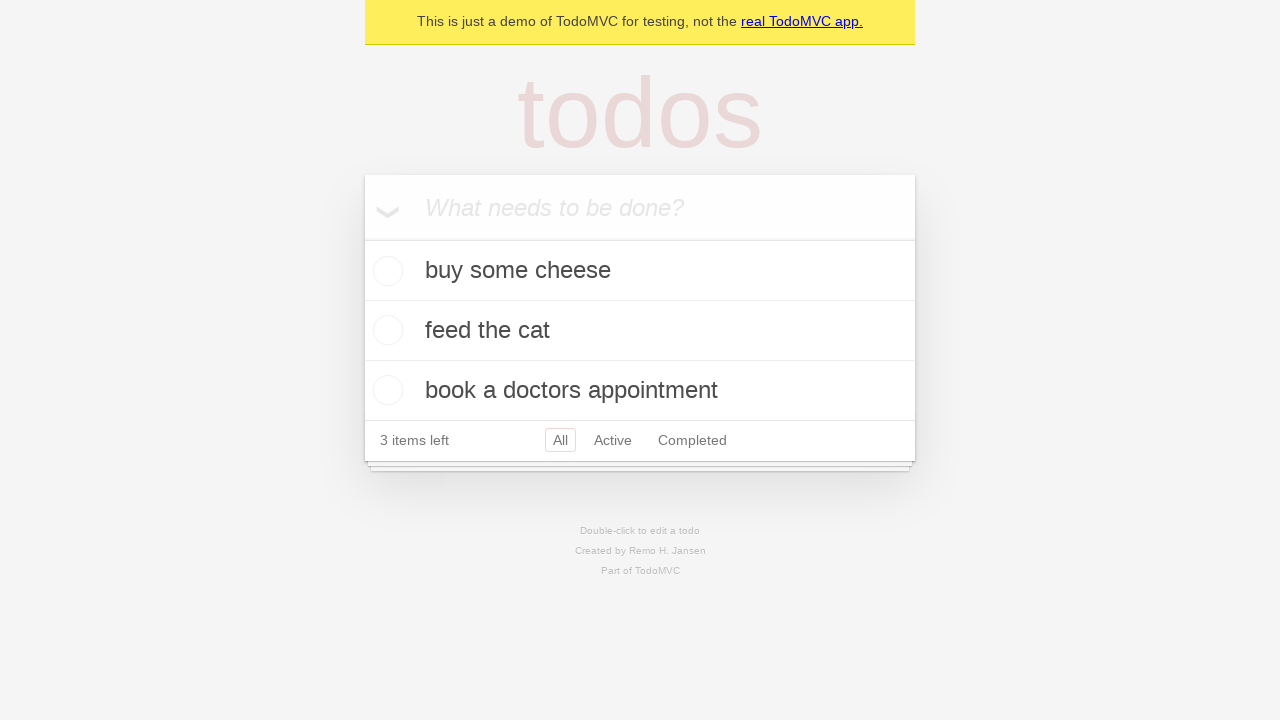

Todo count element loaded, indicating 3 items appended to list
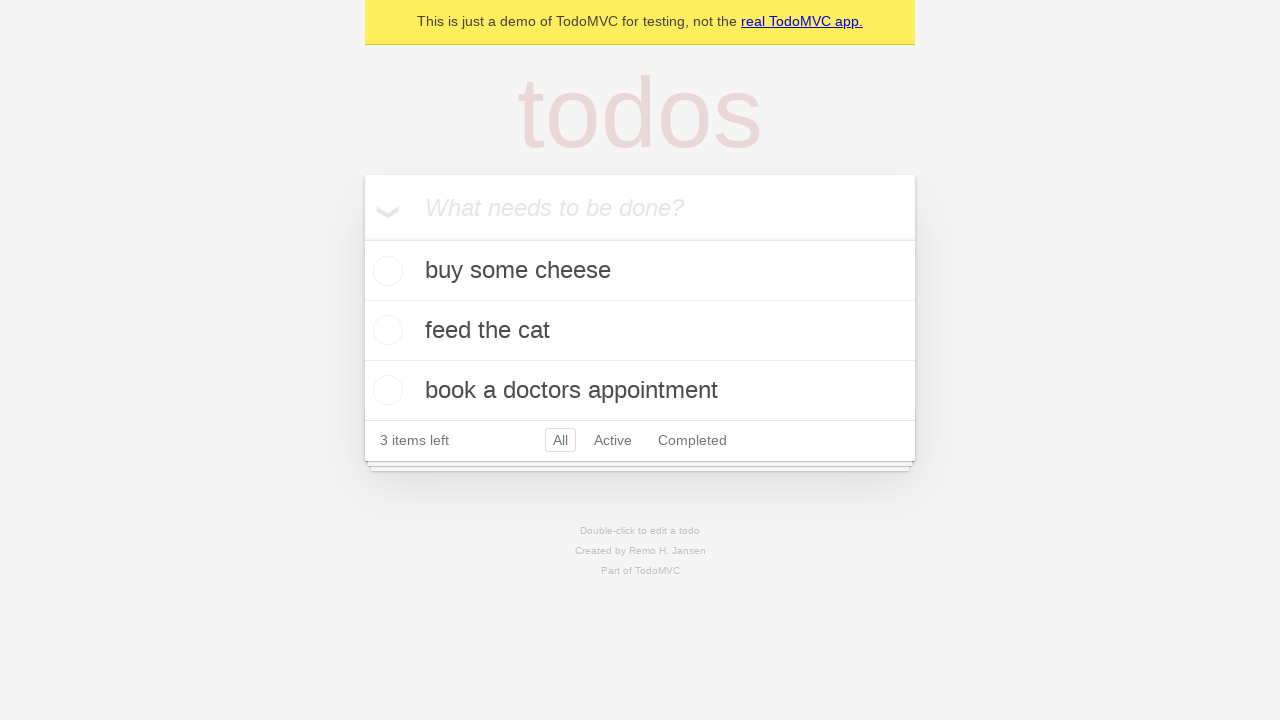

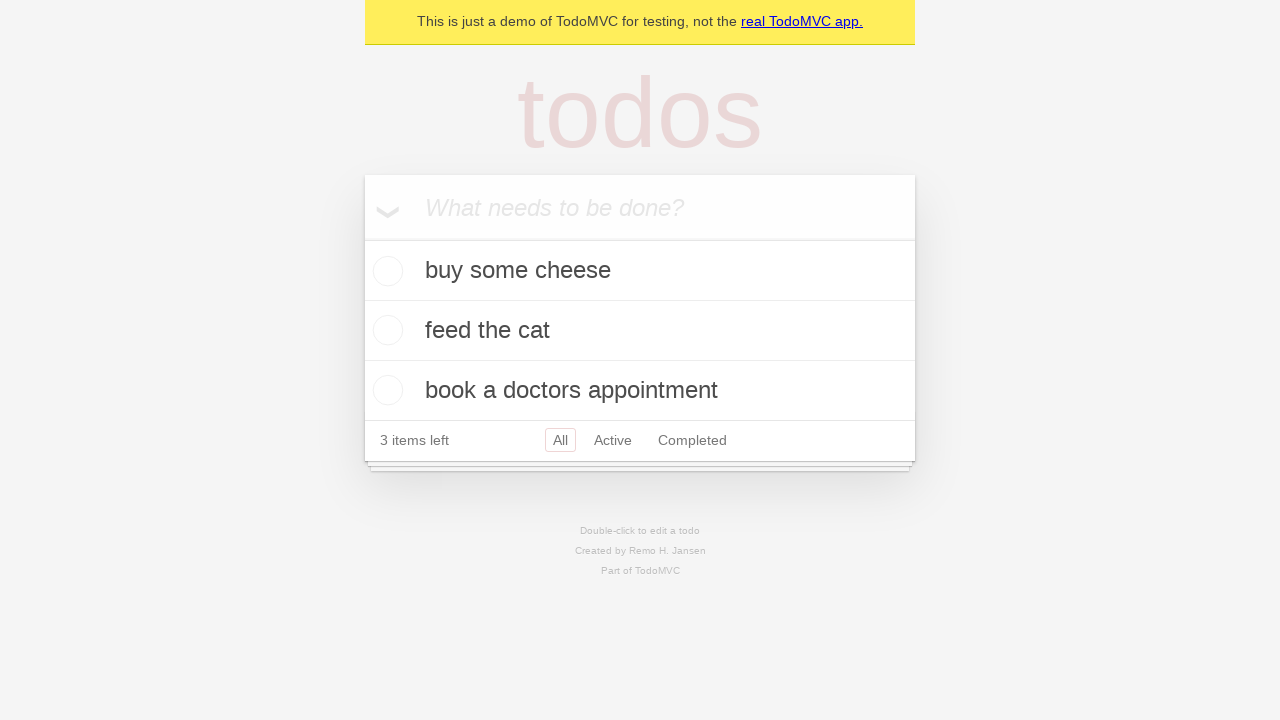